Tests double-click functionality on a button and verifies the success message appears

Starting URL: https://demoqa.com/buttons

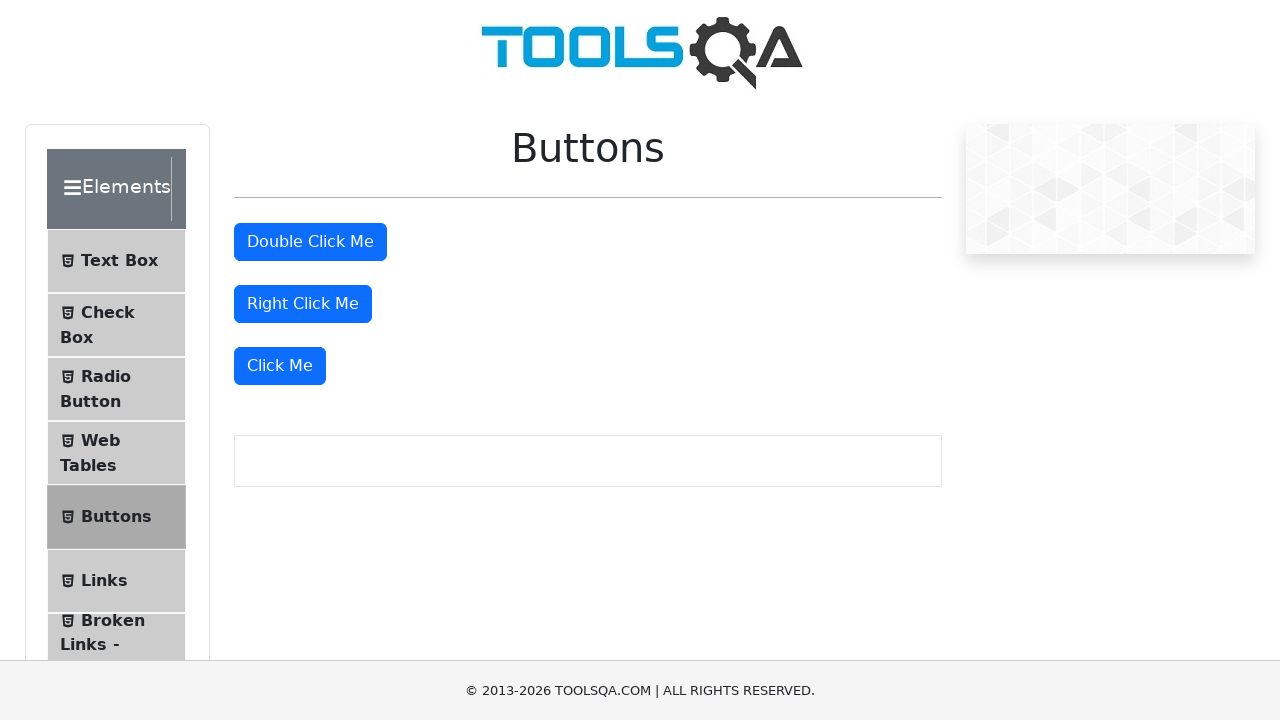

Scrolled to double-click button element
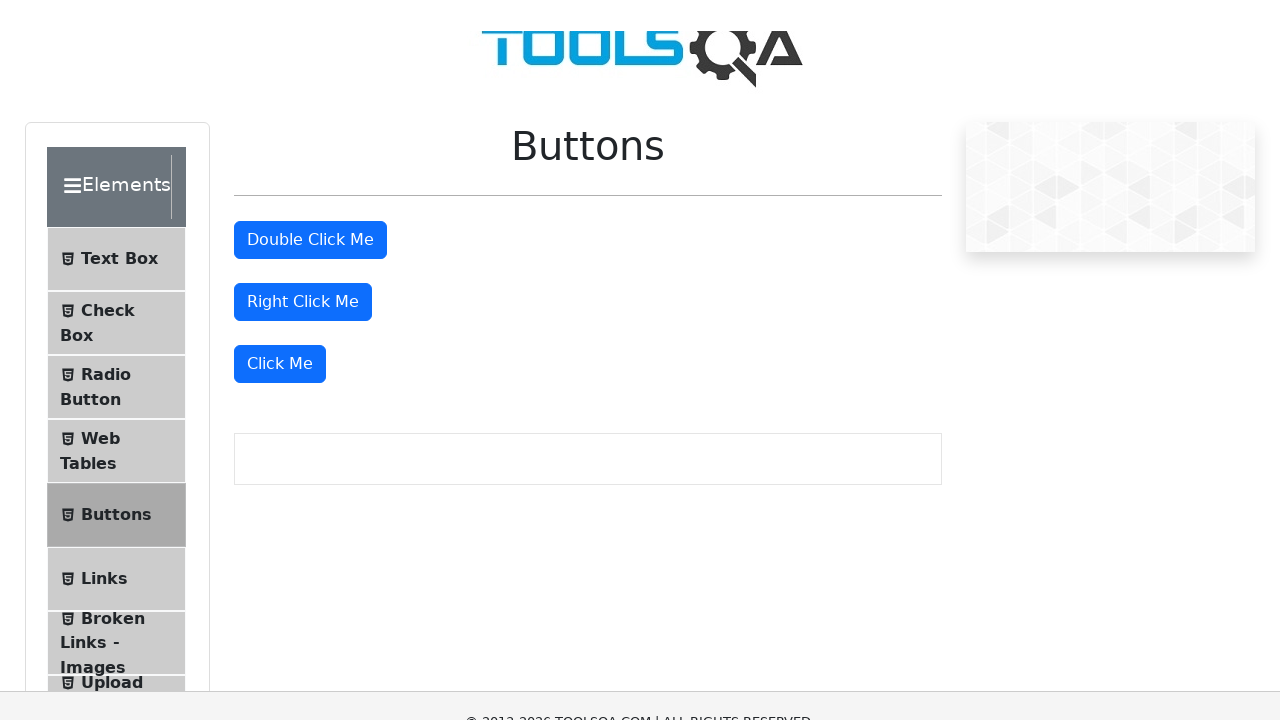

Double-clicked the button at (310, 19) on #doubleClickBtn
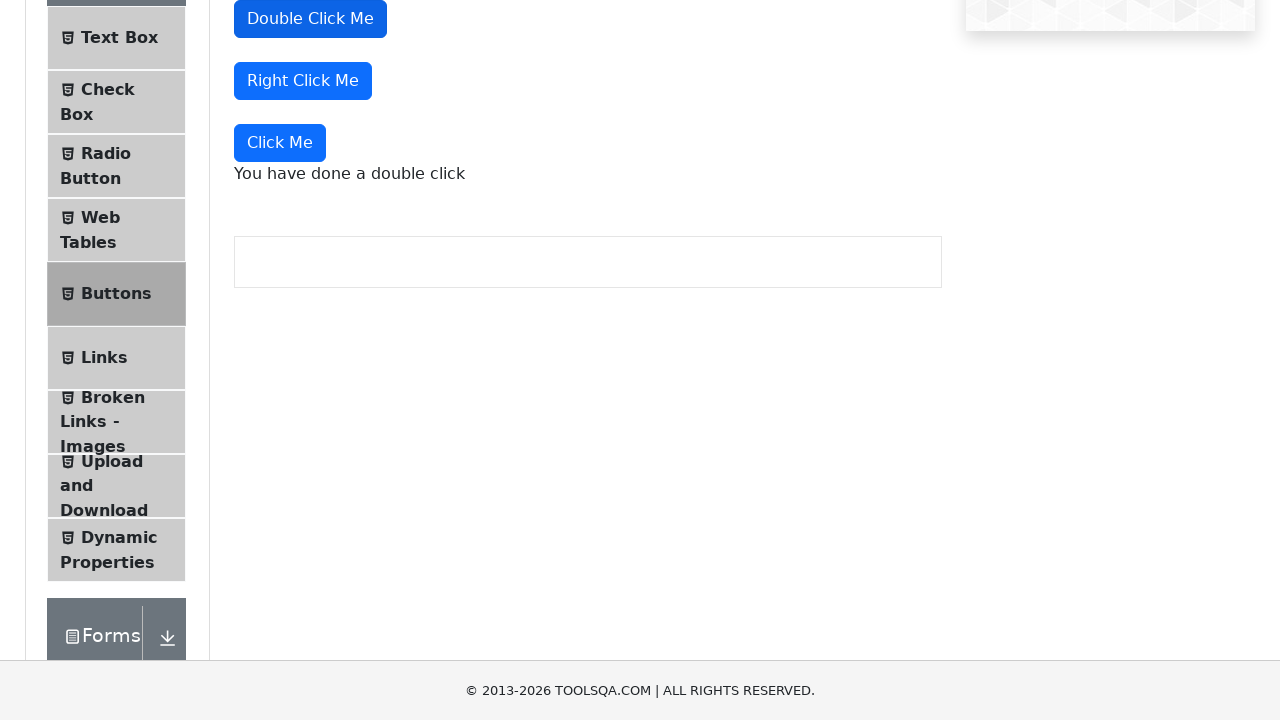

Success message appeared after double-click
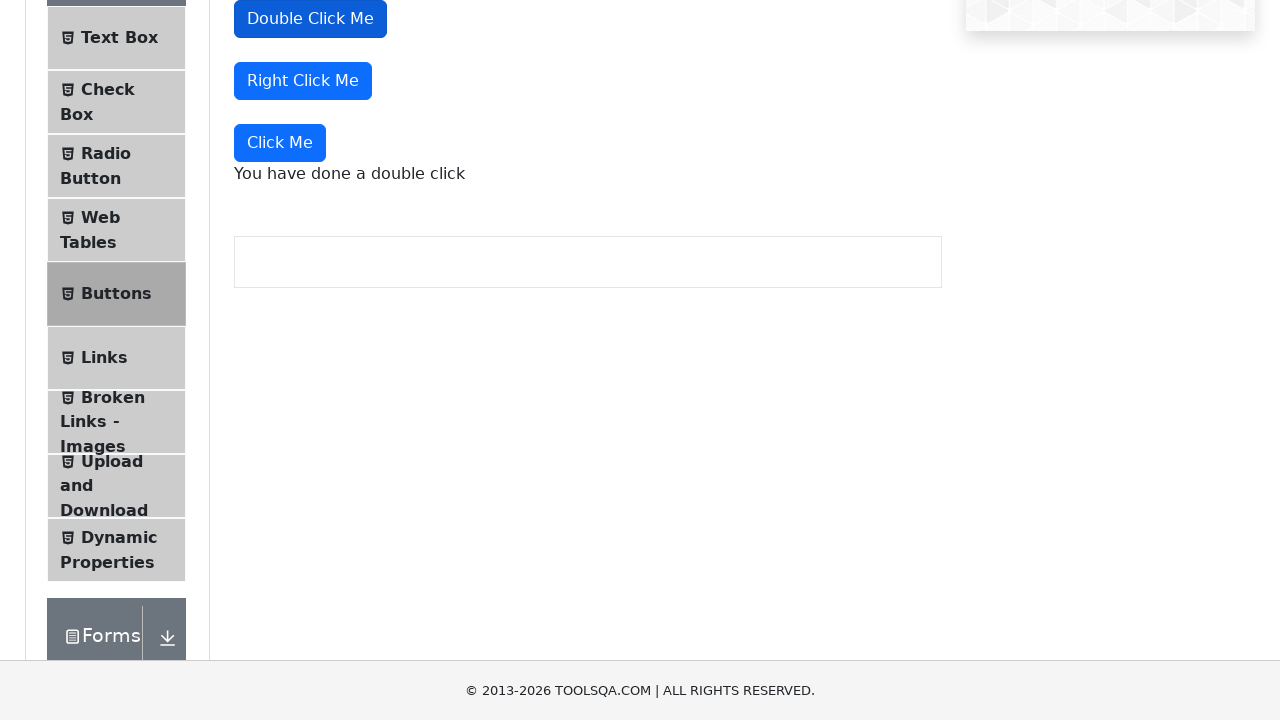

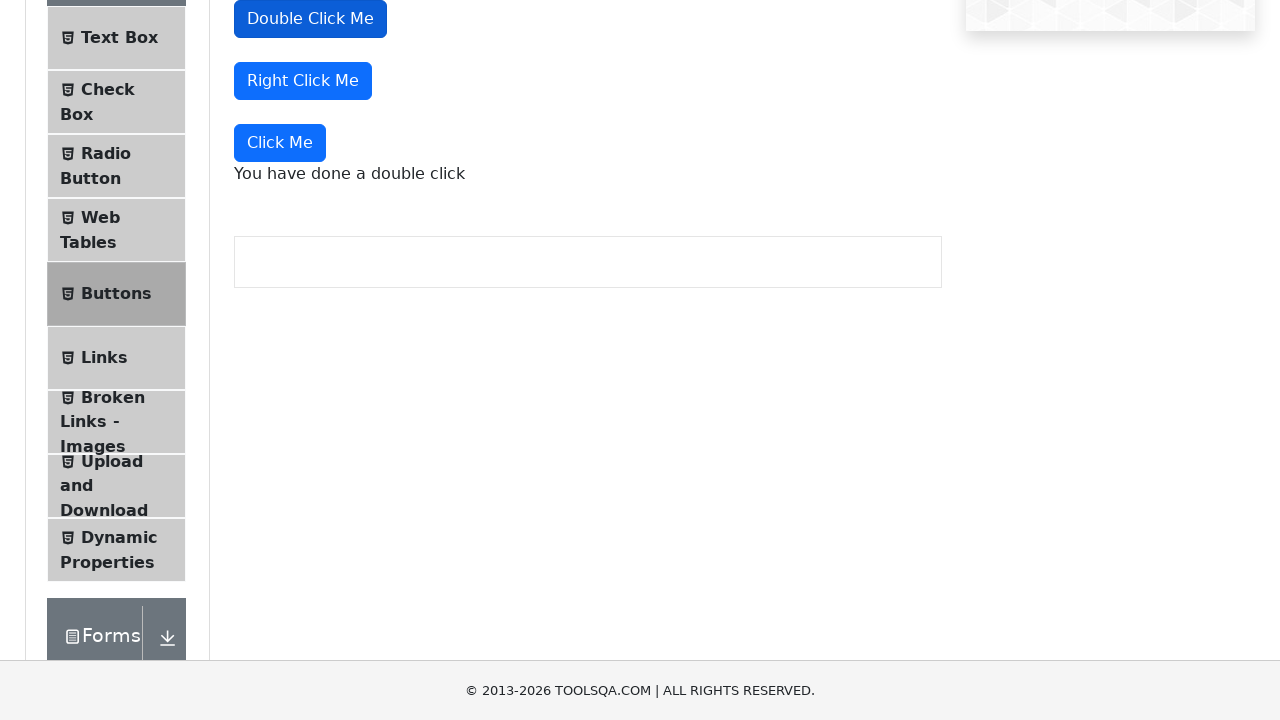